Tests navigation on the Pocket Taiwan website by clicking on anti-fraud links that open in new popup windows, verifying that the popup pages load correctly.

Starting URL: https://www.pocket.tw/

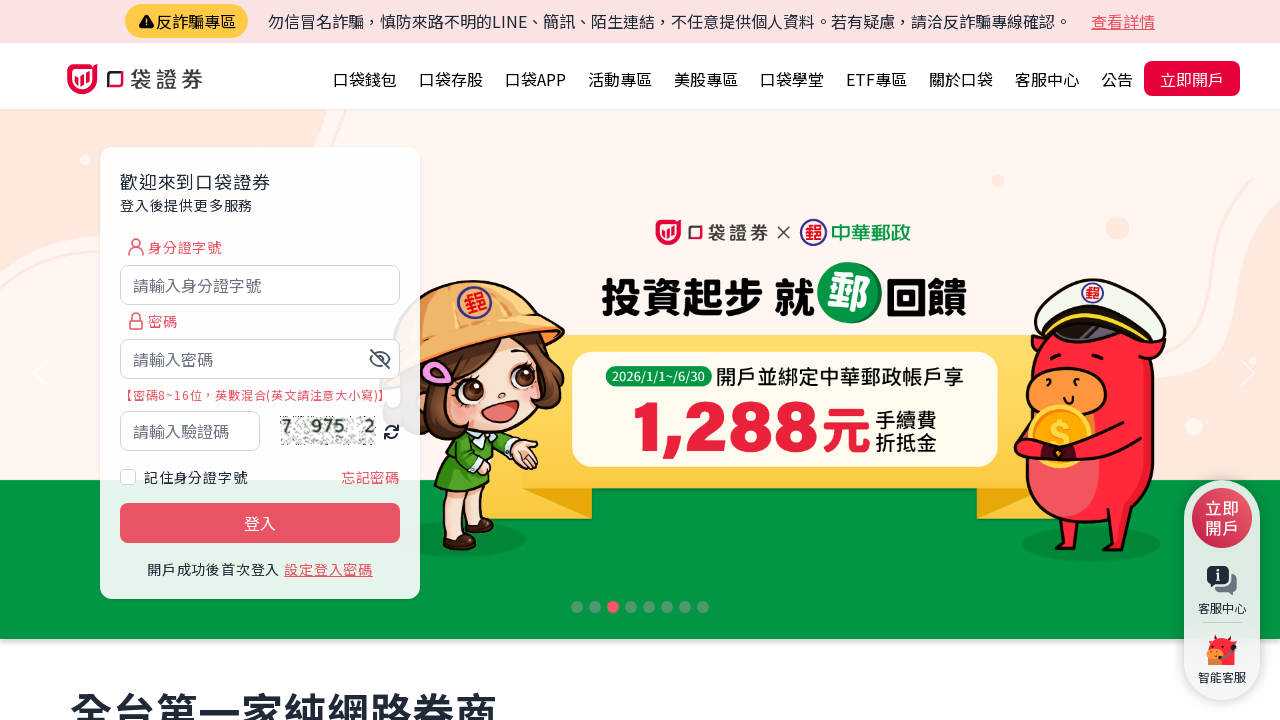

Clicked anti-fraud area link in anti-fraud bar, new popup opened at (186, 21) on #antiFraudBar >> internal:role=link[name="反詐騙專區"i]
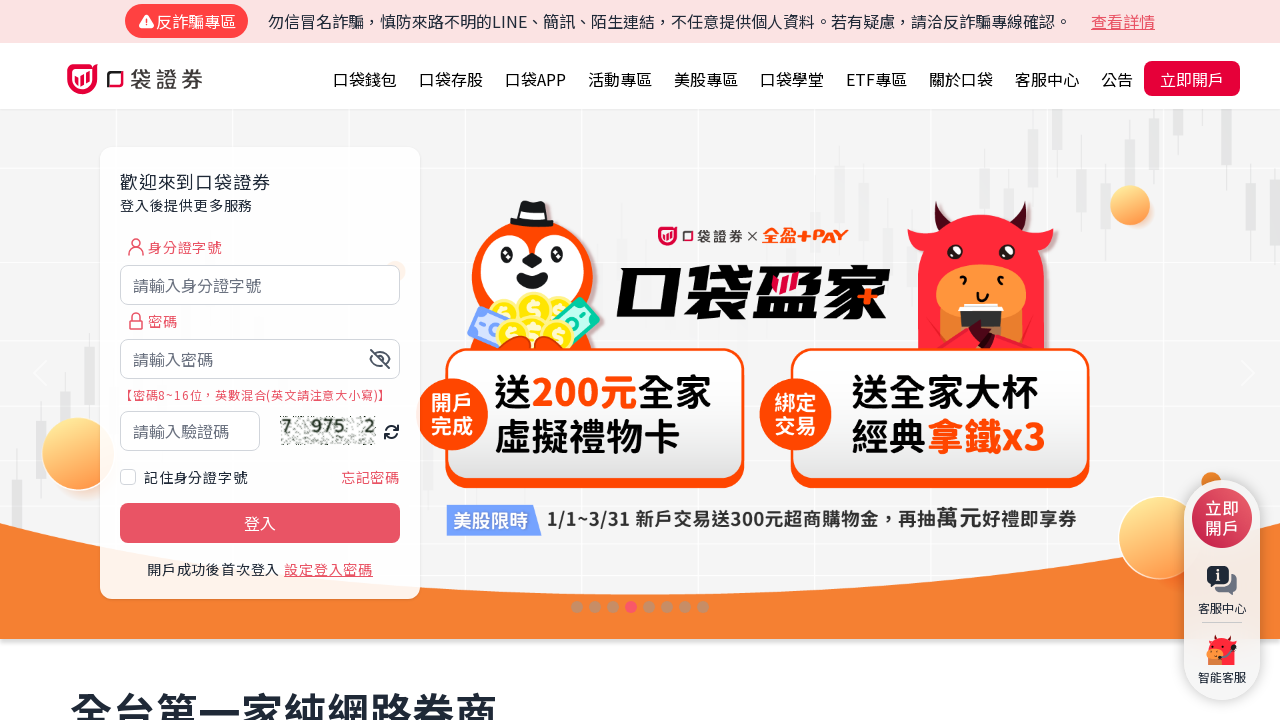

Anti-fraud popup page loaded
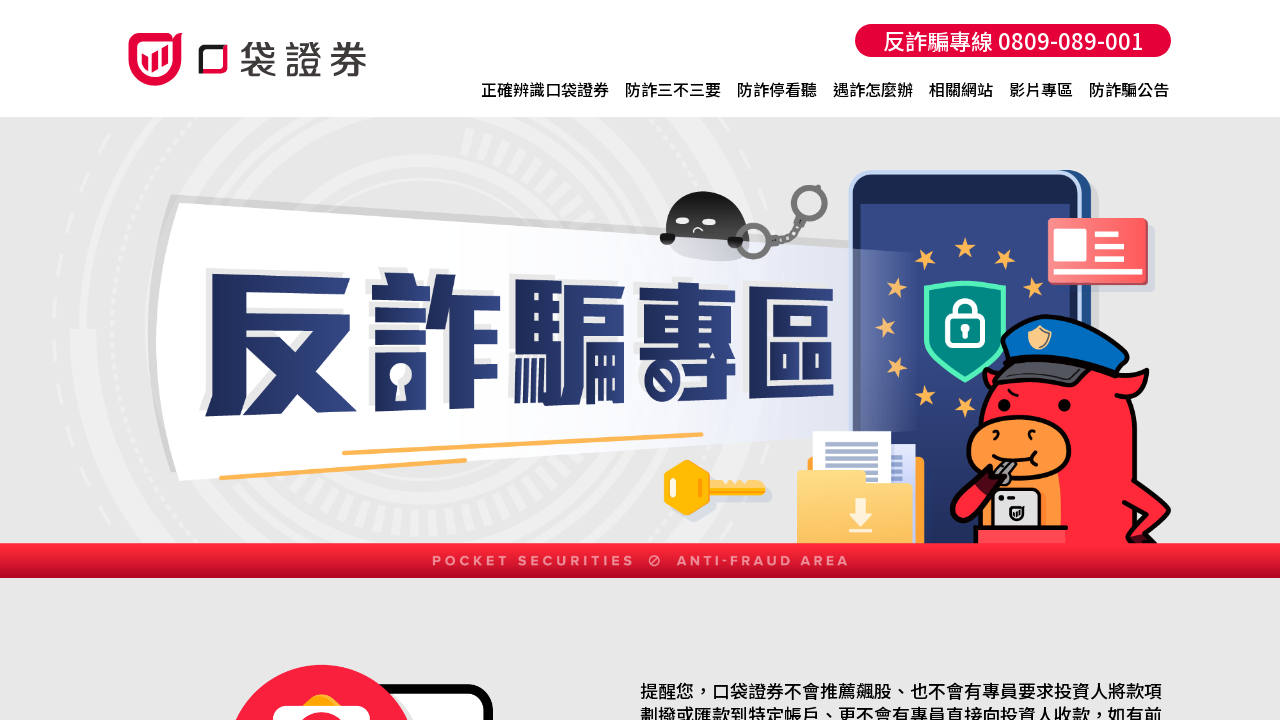

Clicked '查看詳情' (View Details) link, another popup opened at (1123, 21) on internal:role=link[name="查看詳情"i]
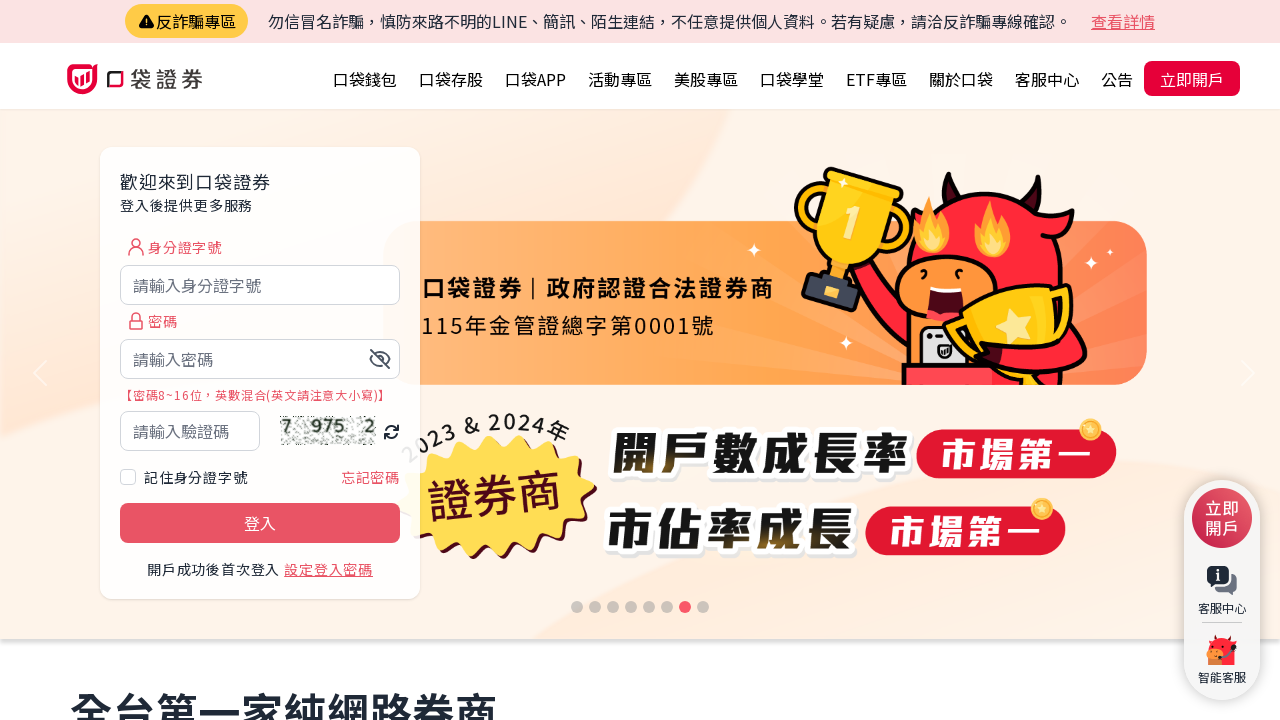

Details popup page loaded
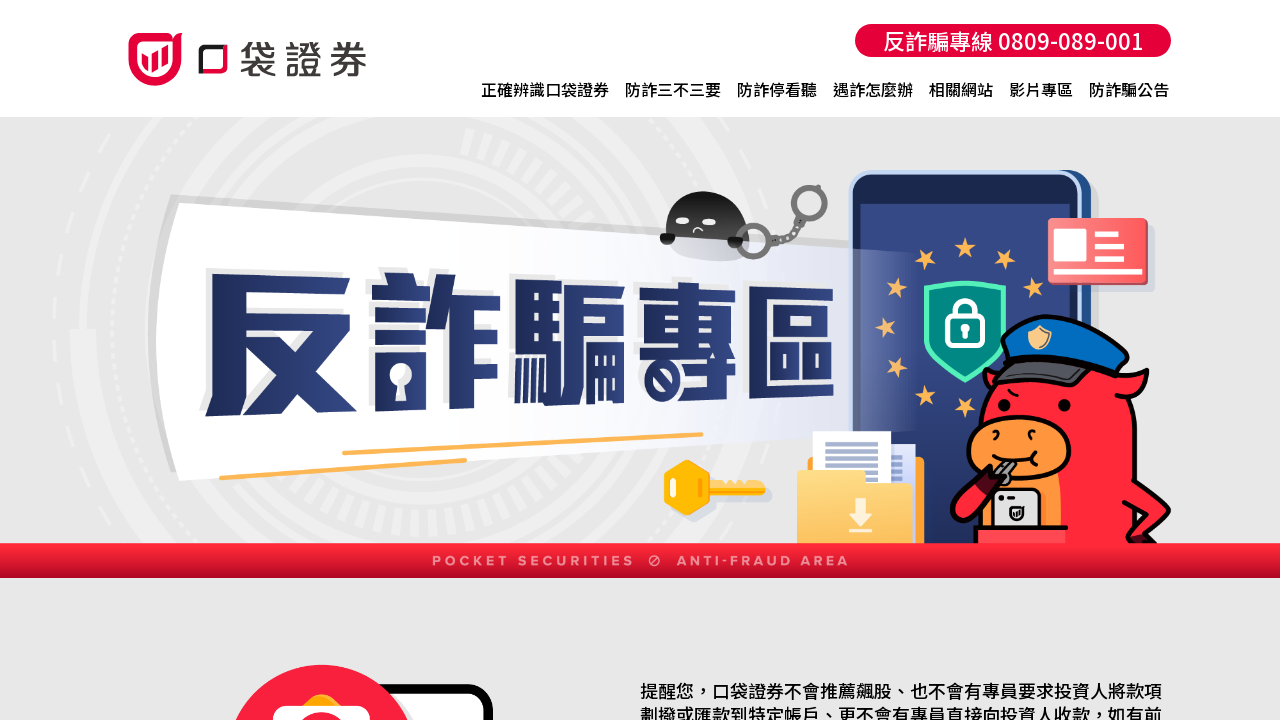

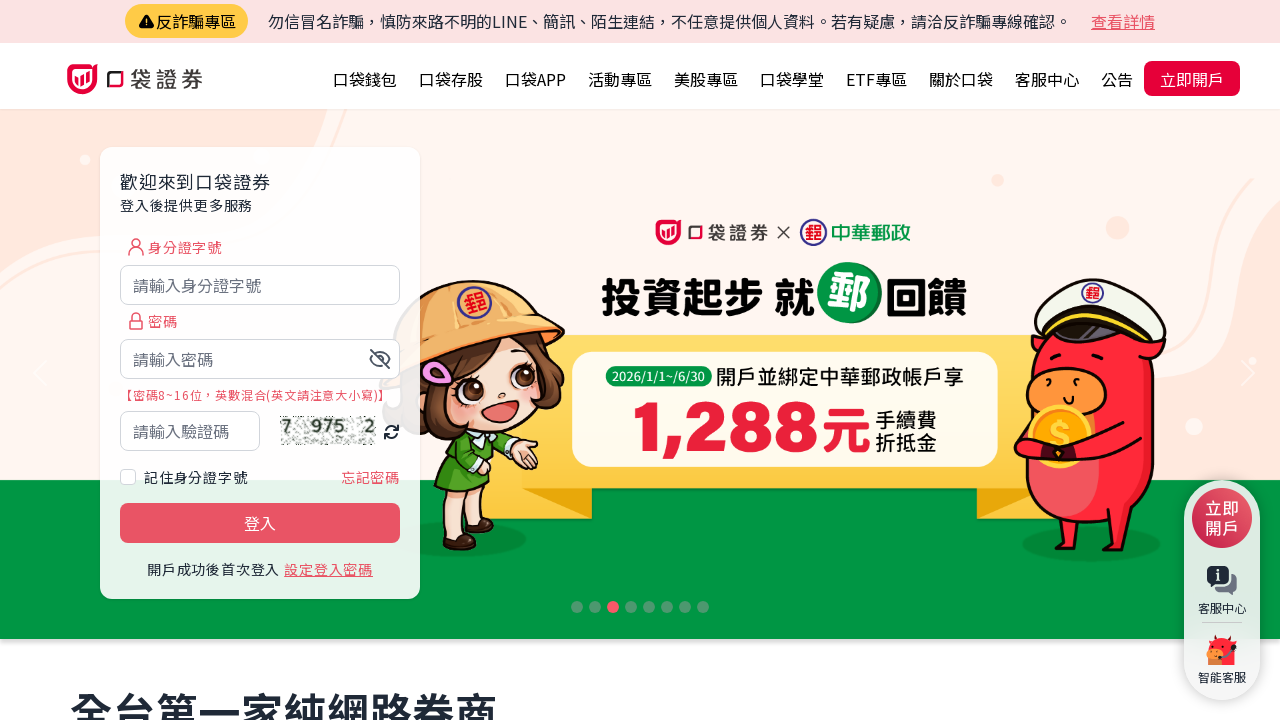